Tests clicking the logo link in the header to return to homepage

Starting URL: https://www.hematology.org/

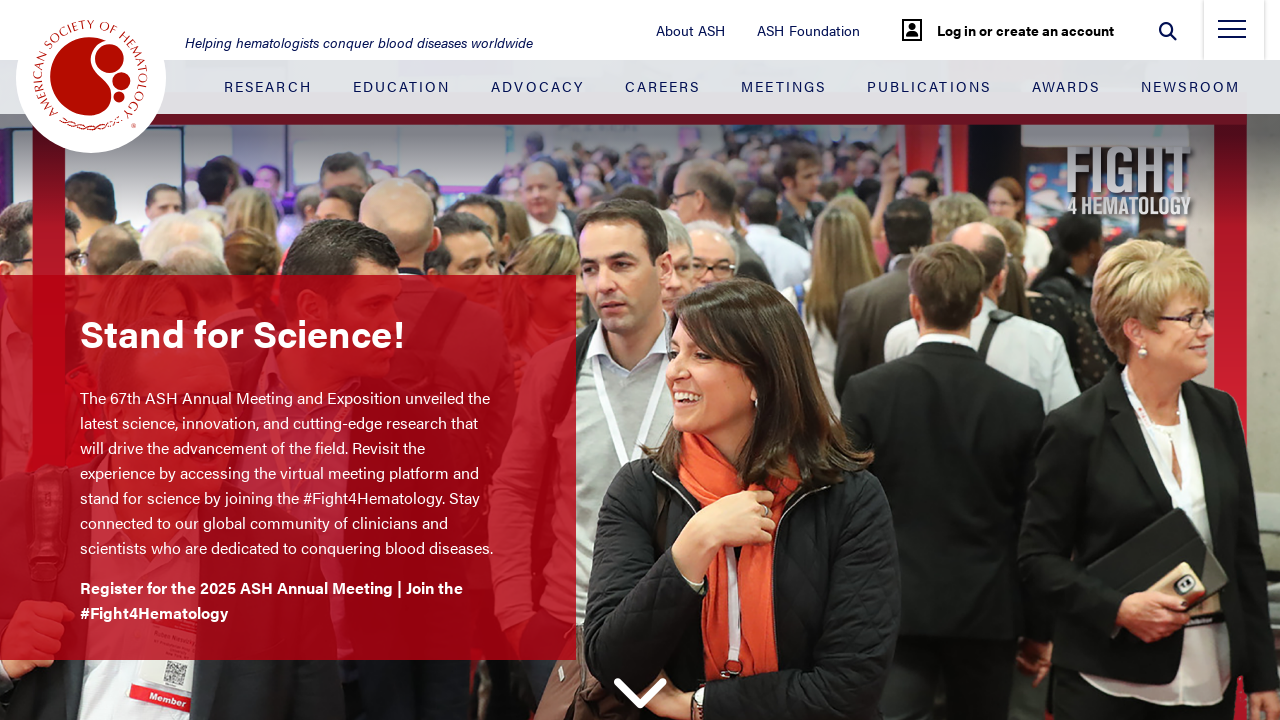

Clicked logo link in header at (91, 78) on .logo
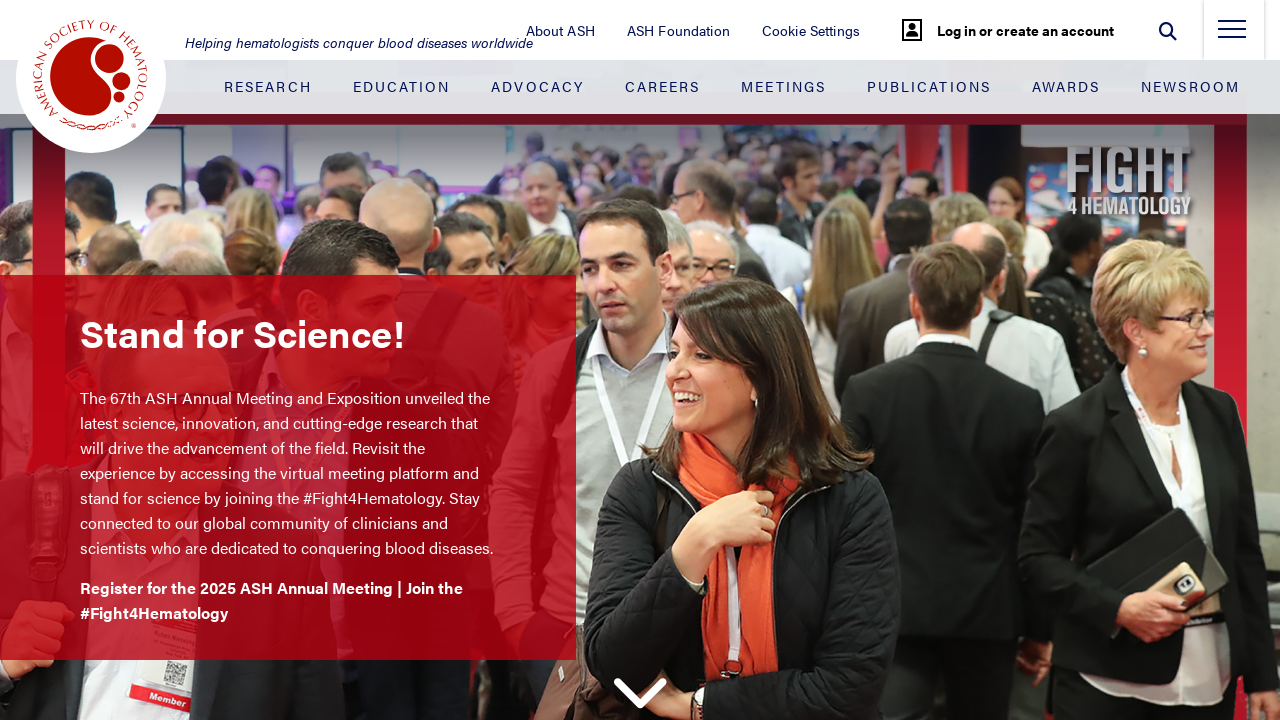

Logo element loaded after navigation
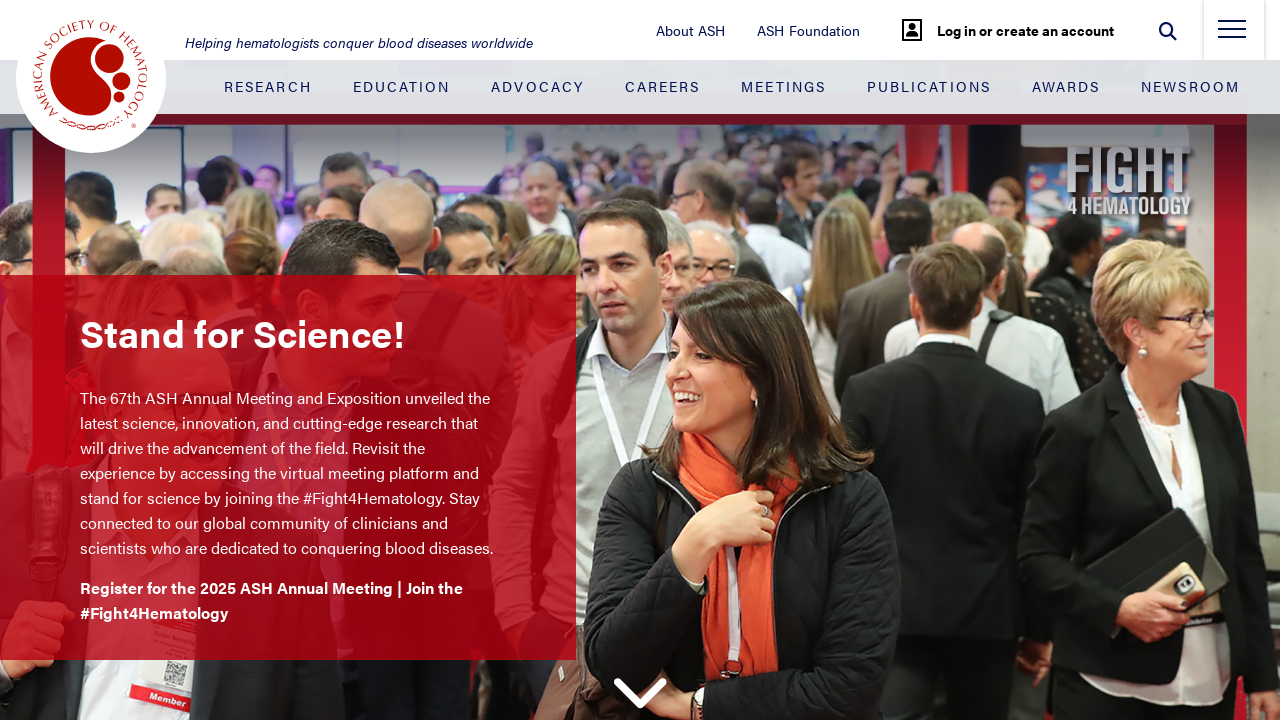

Verified URL is https://www.hematology.org/ (homepage)
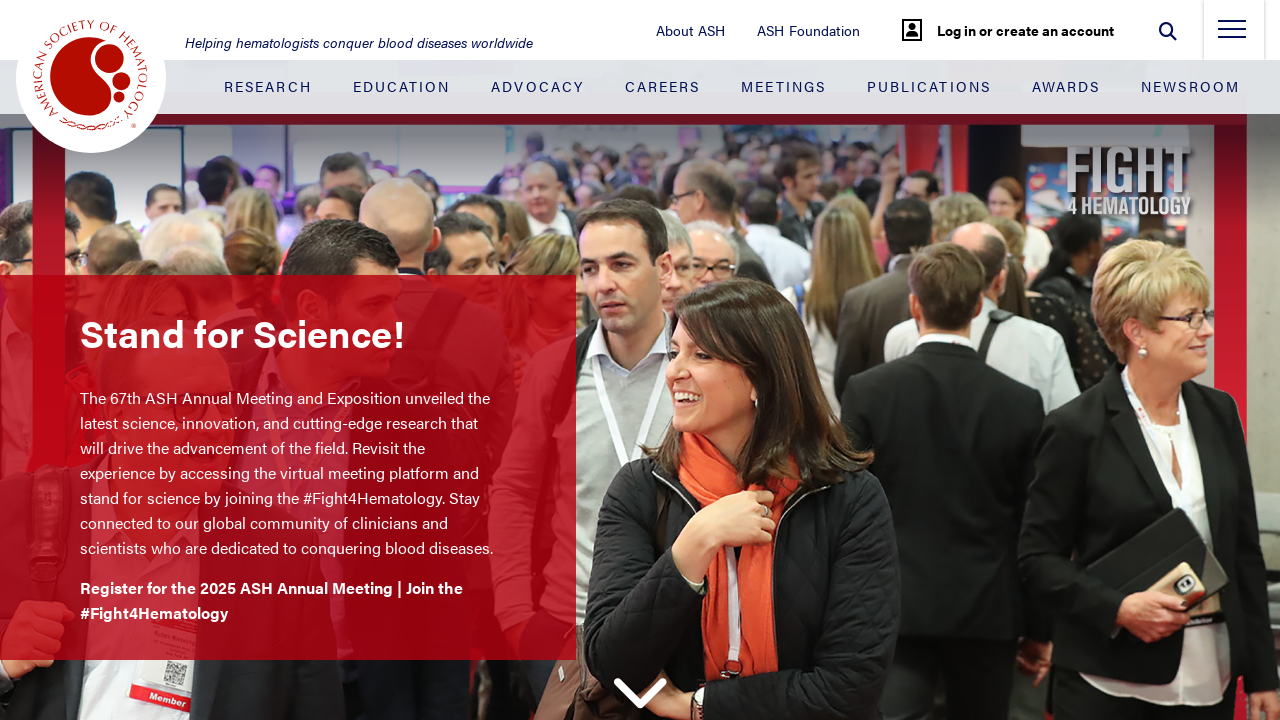

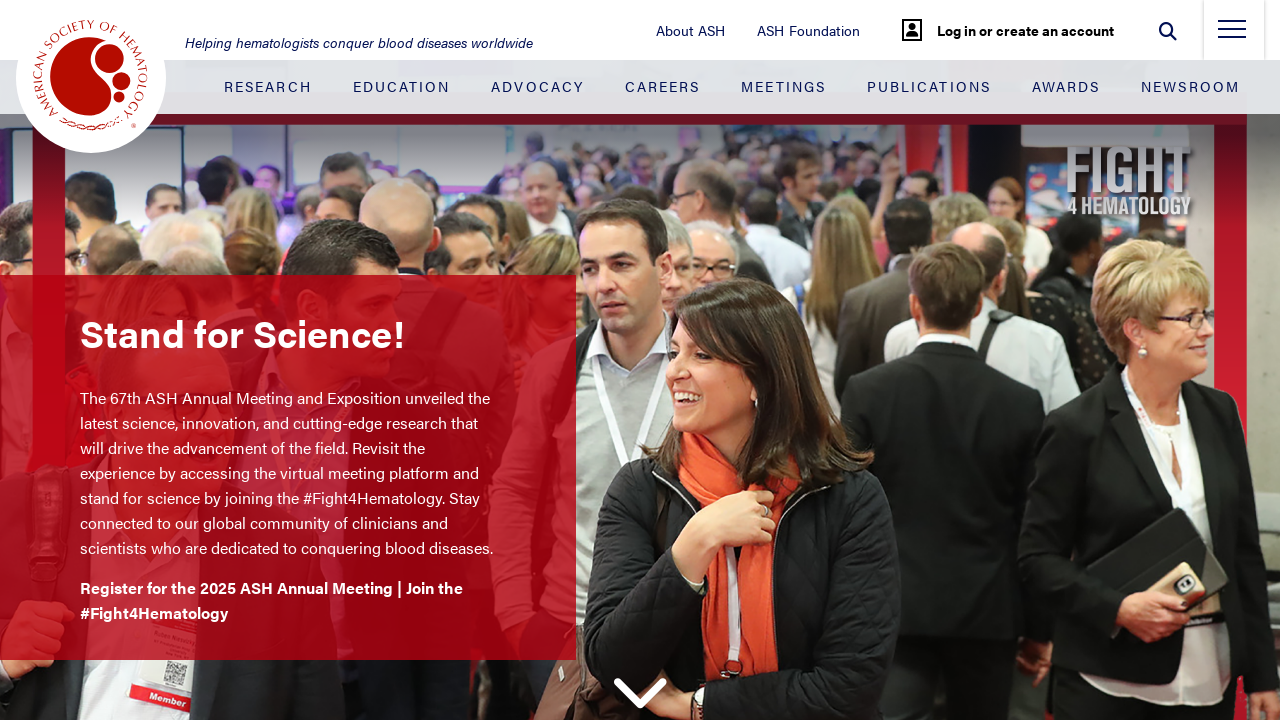